Tests dropdown menu selection by selecting year, month, and day values using three different selection methods (by index, by value, and by visible text)

Starting URL: https://testcenter.techproeducation.com/index.php?page=dropdown

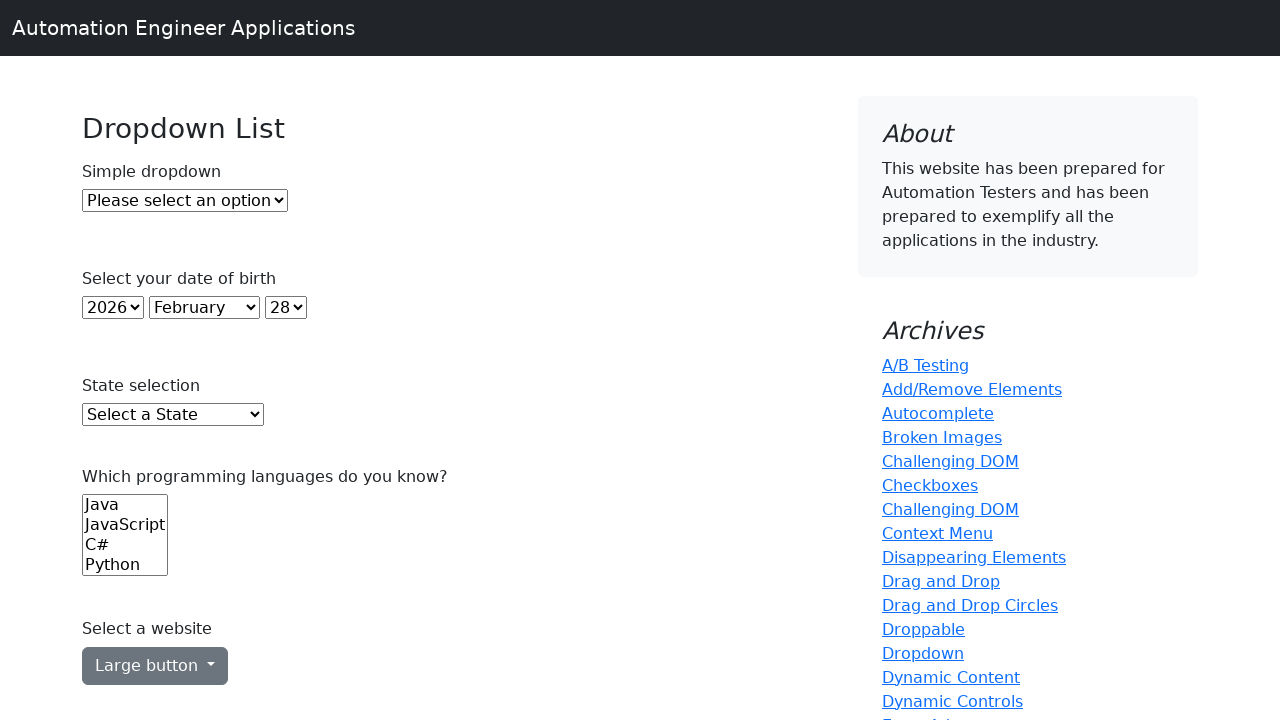

Navigated to dropdown selection test page
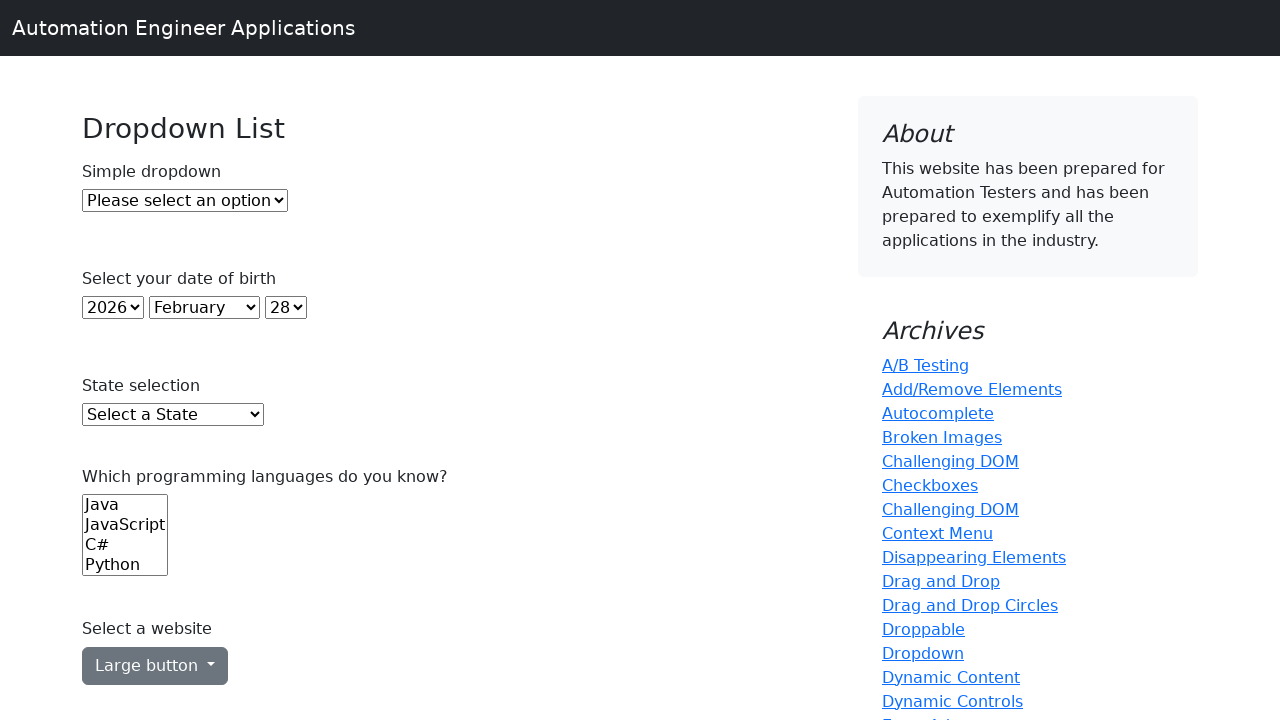

Selected year 2018 by index 5 from year dropdown on #year
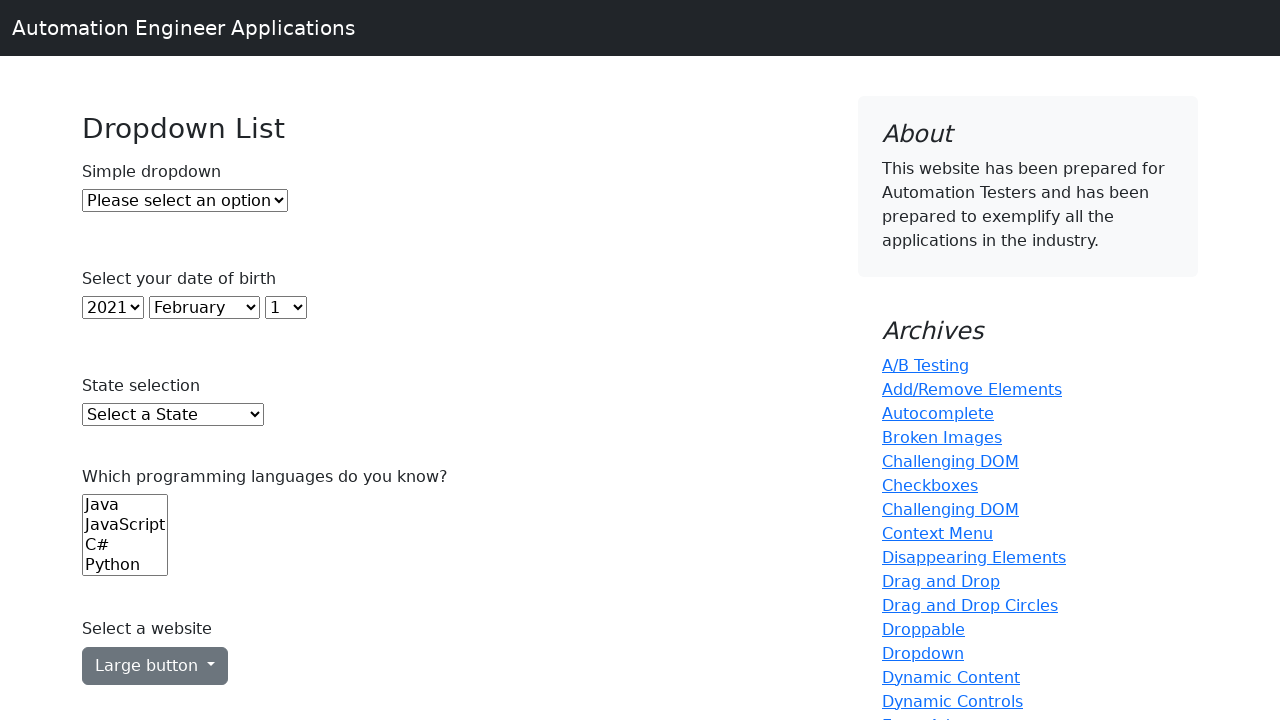

Selected June by value '6' from month dropdown on #month
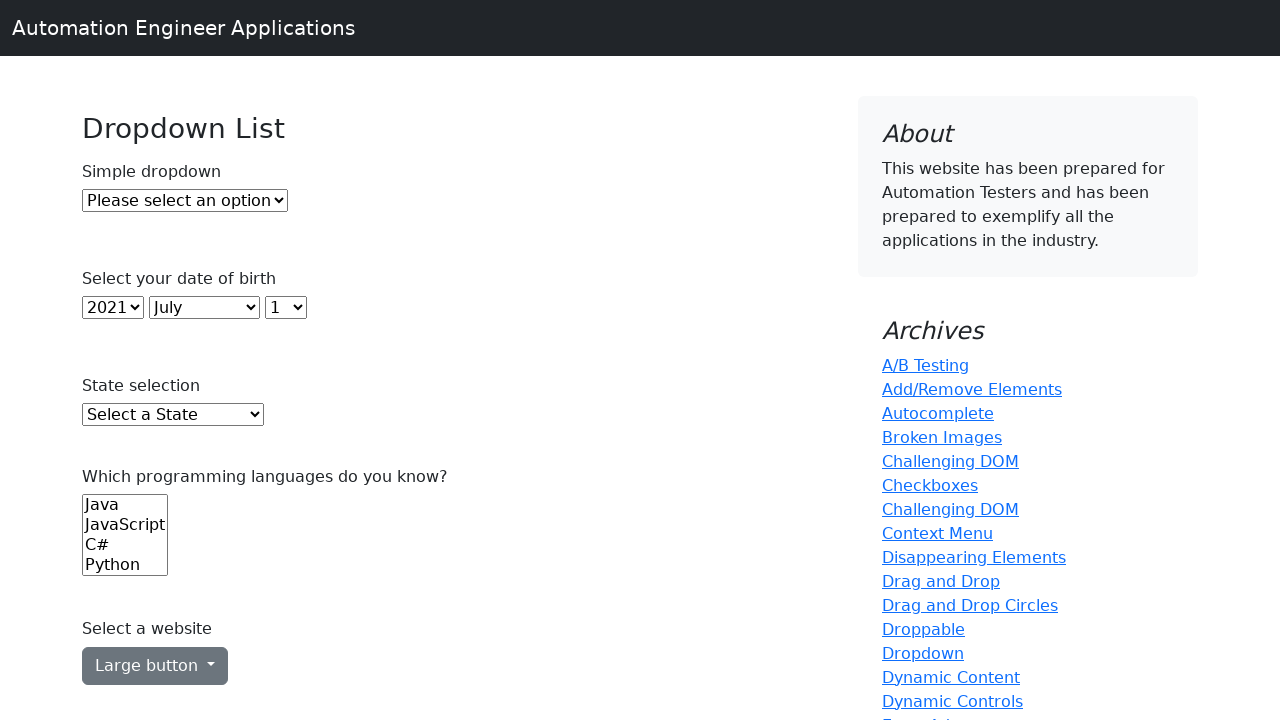

Selected day 15 by visible text from day dropdown on #day
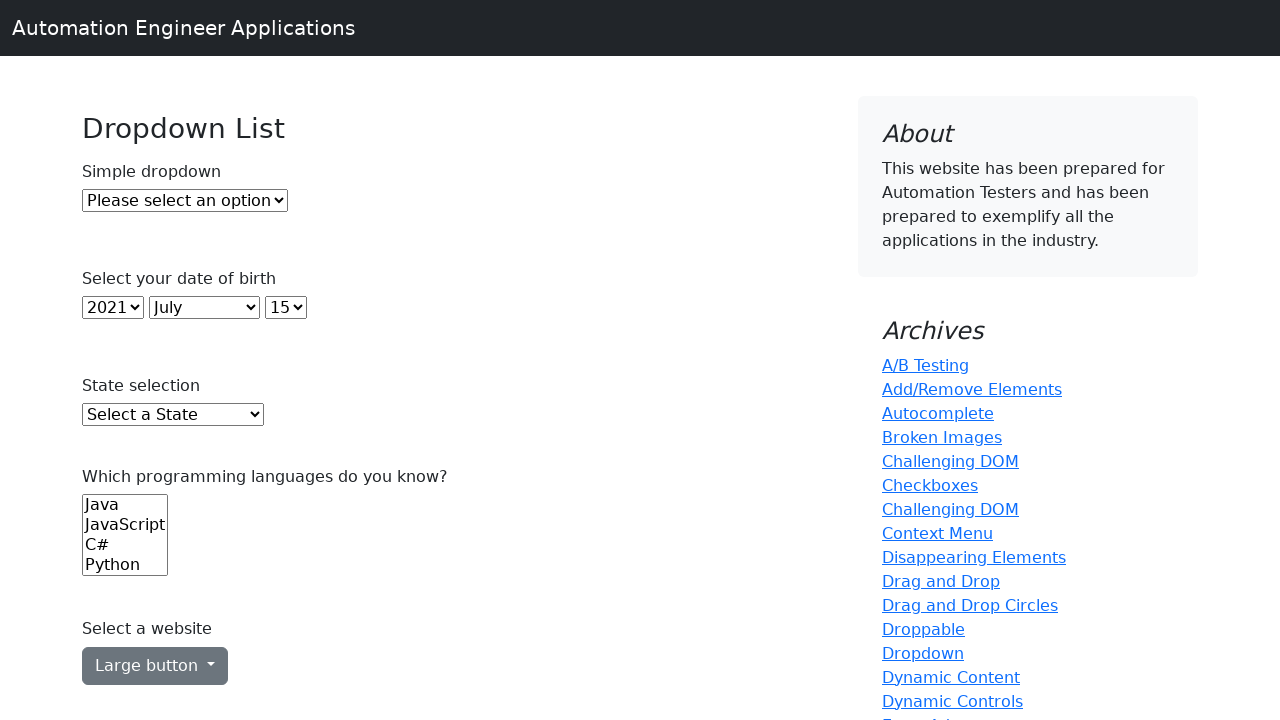

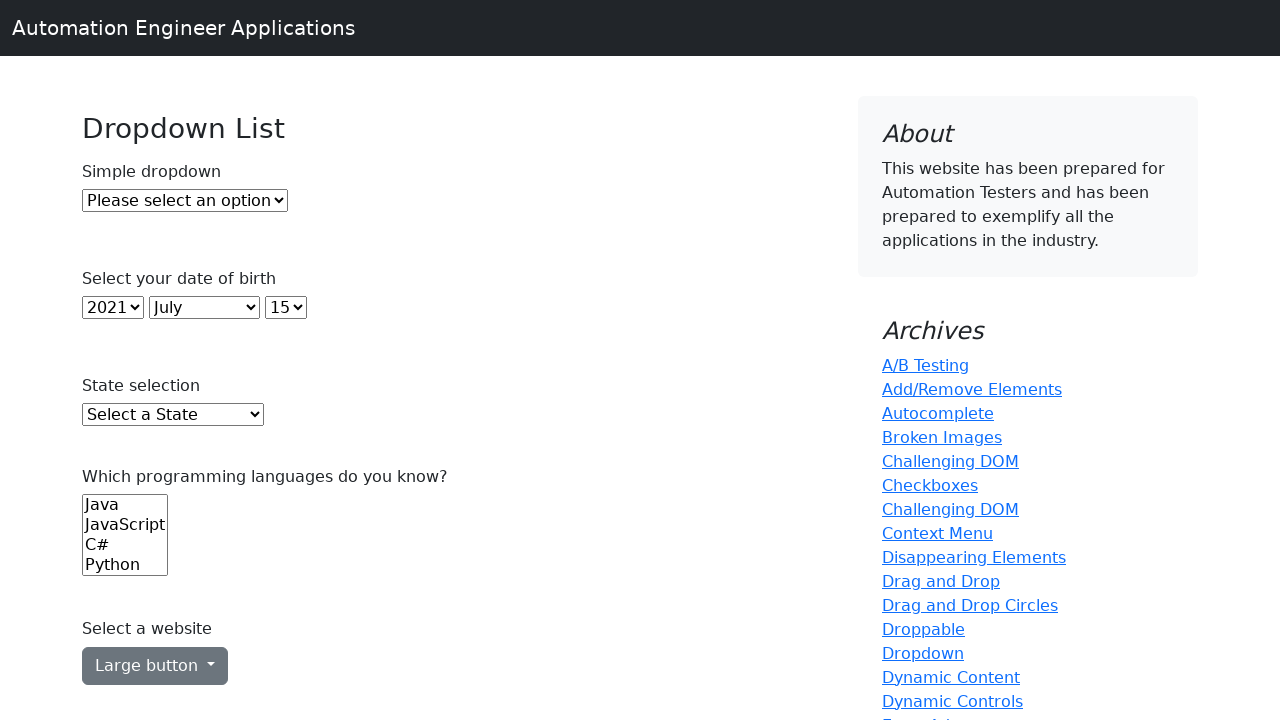